Navigates to Hepsiburada (Turkish e-commerce website) and maximizes the browser viewport to full screen dimensions

Starting URL: https://www.hepsiburada.com/

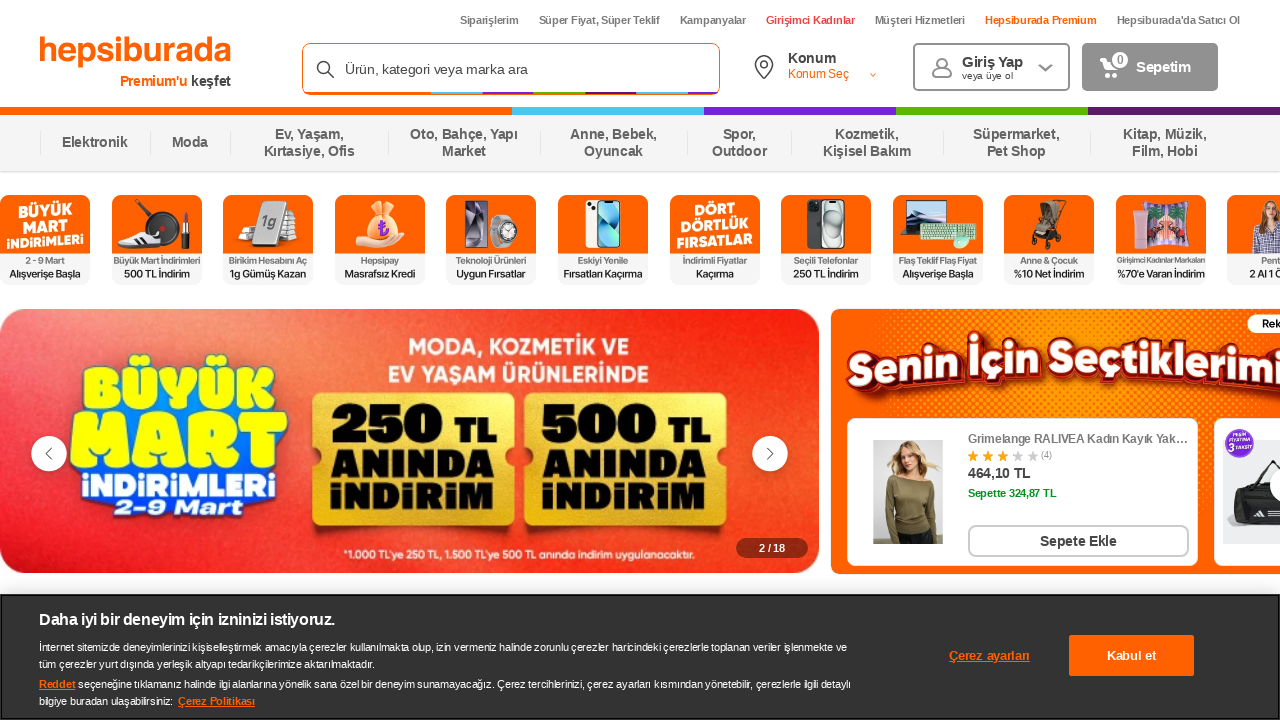

Set browser viewport to maximized dimensions (1920x1080)
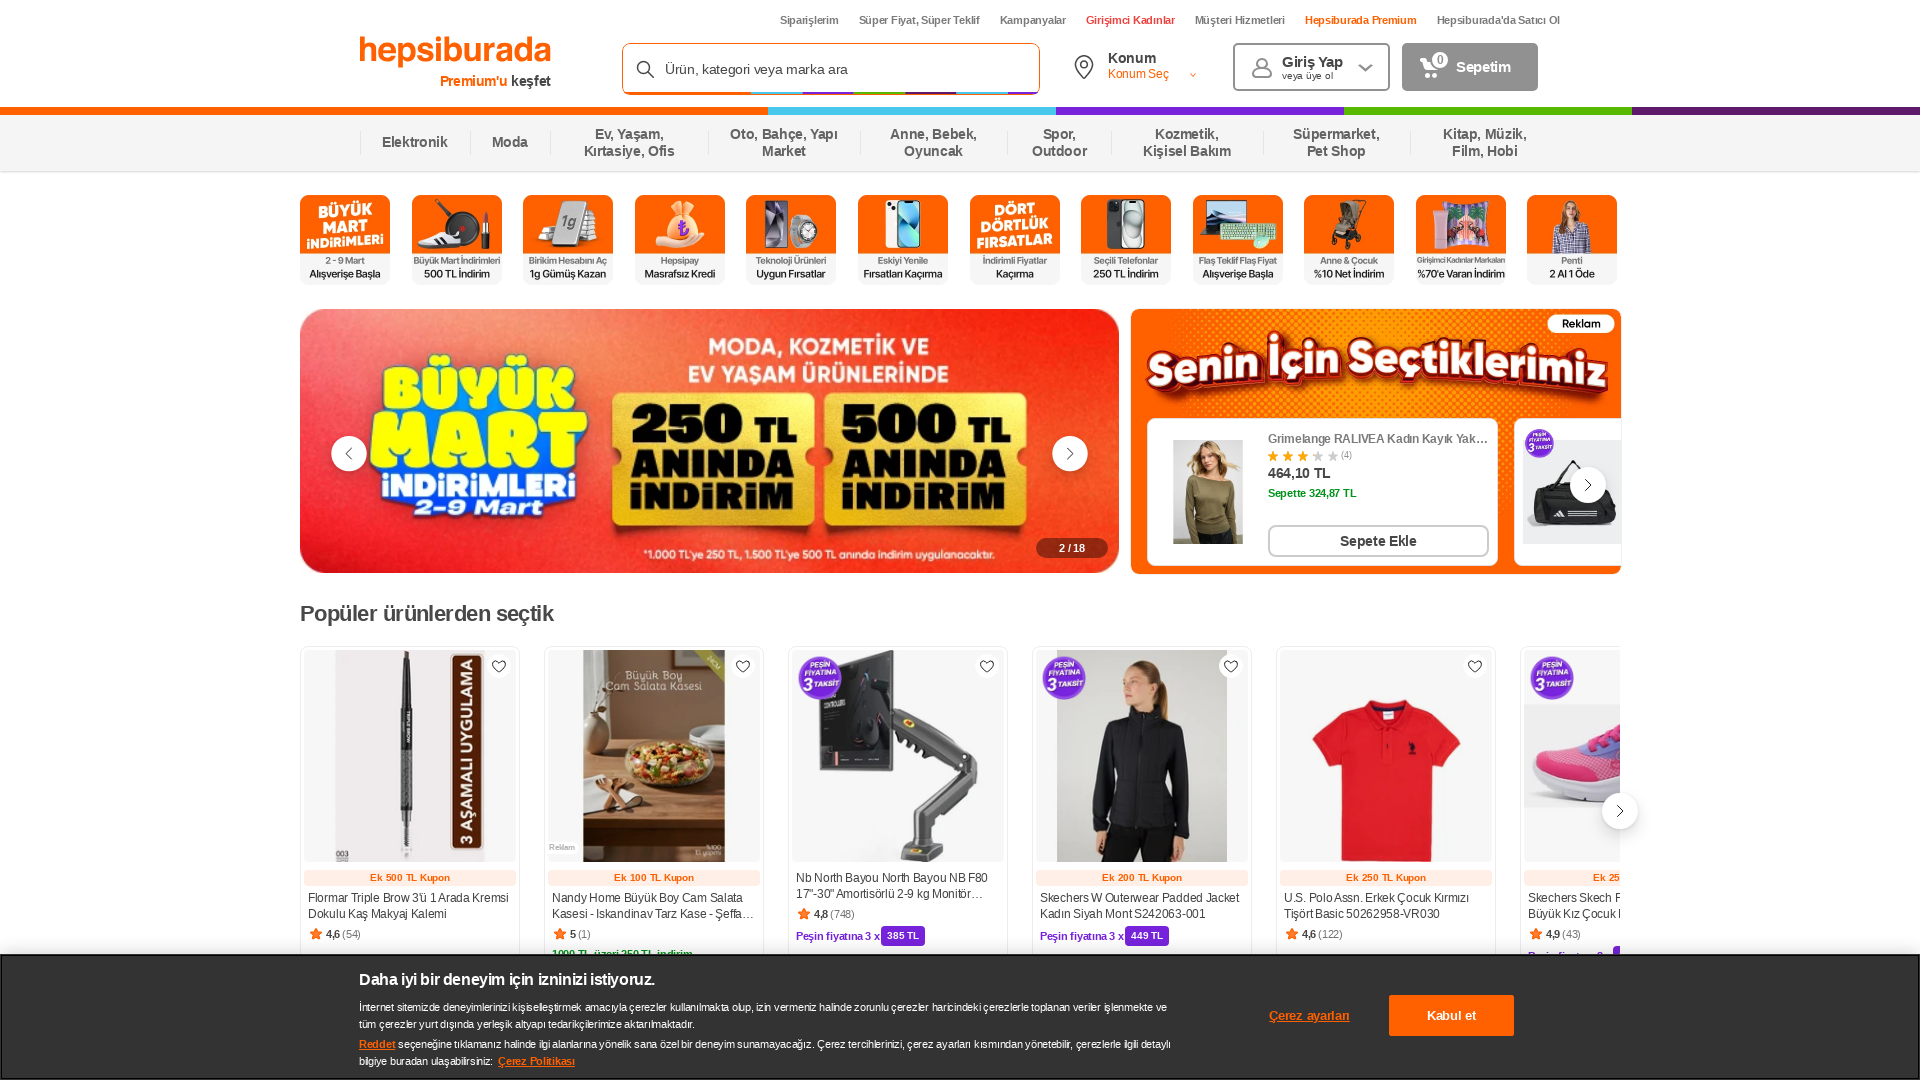

Hepsiburada page content loaded (domcontentloaded state)
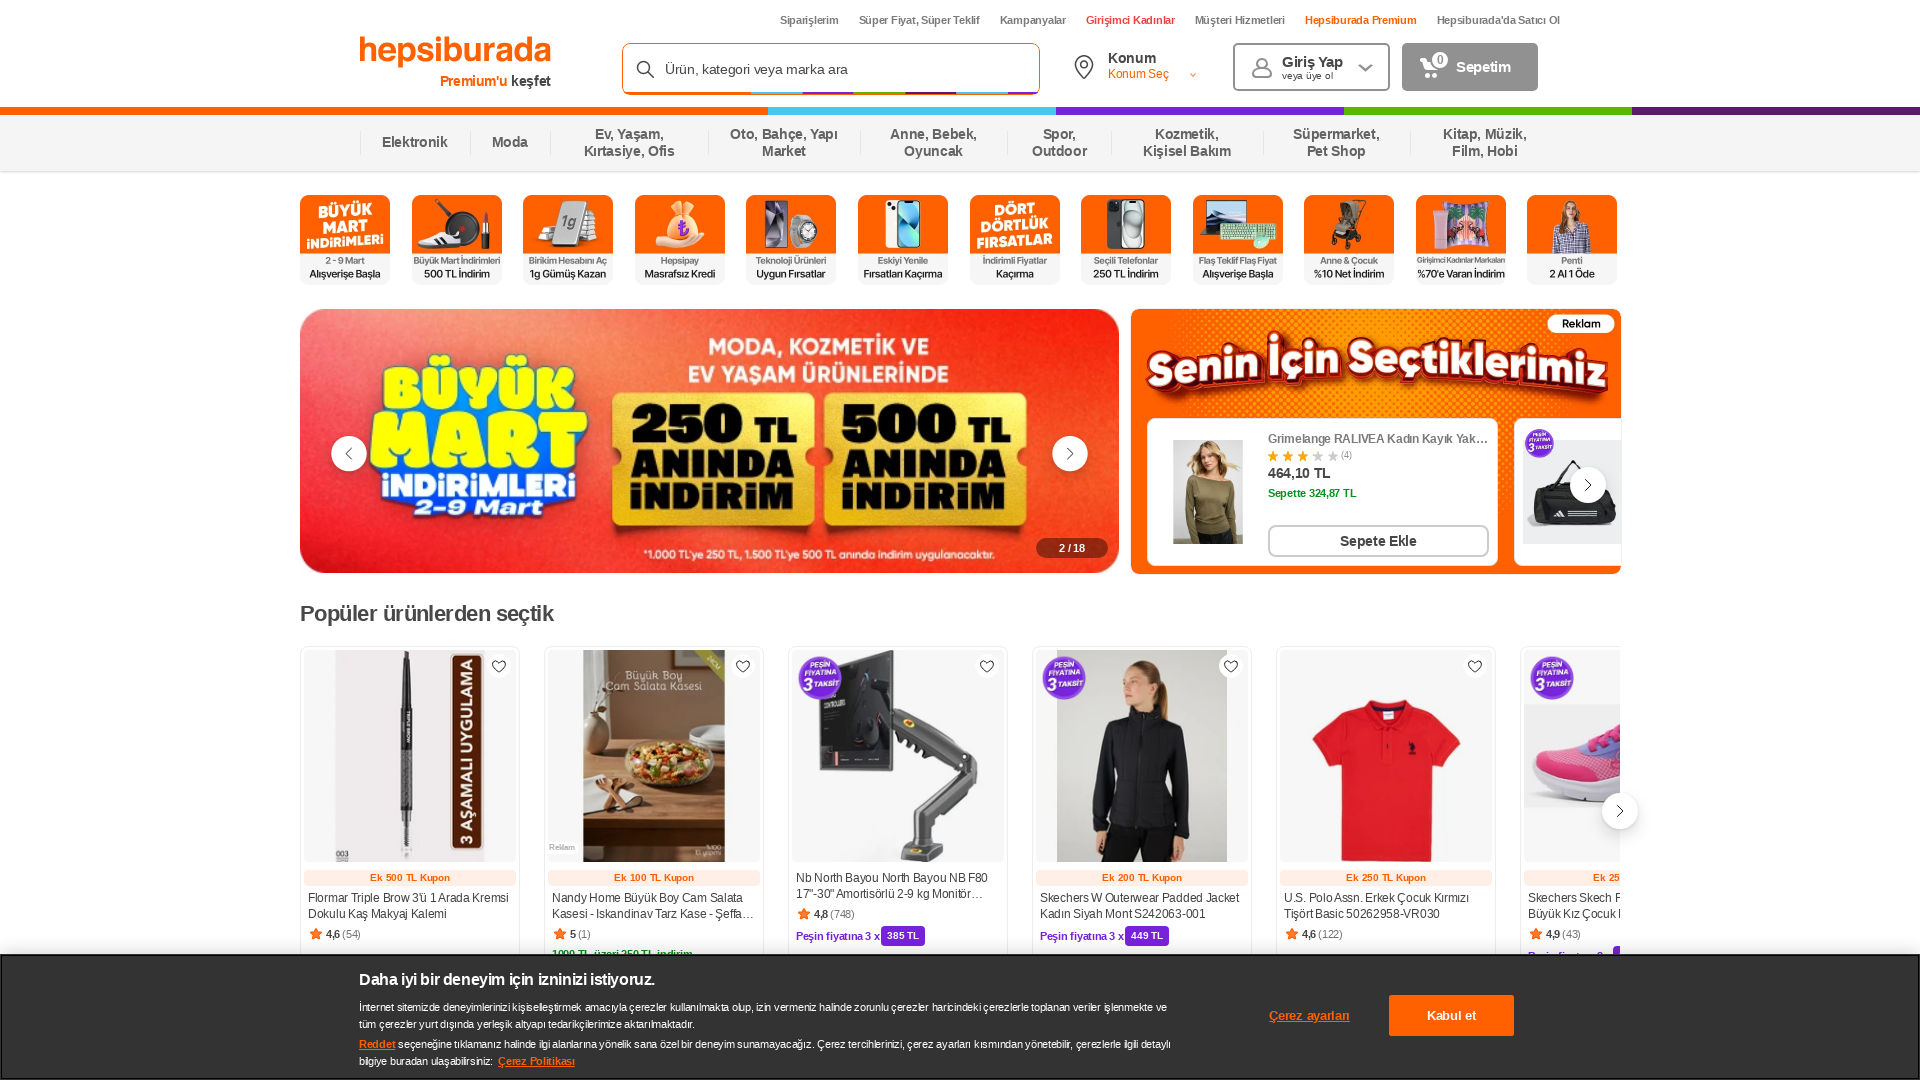

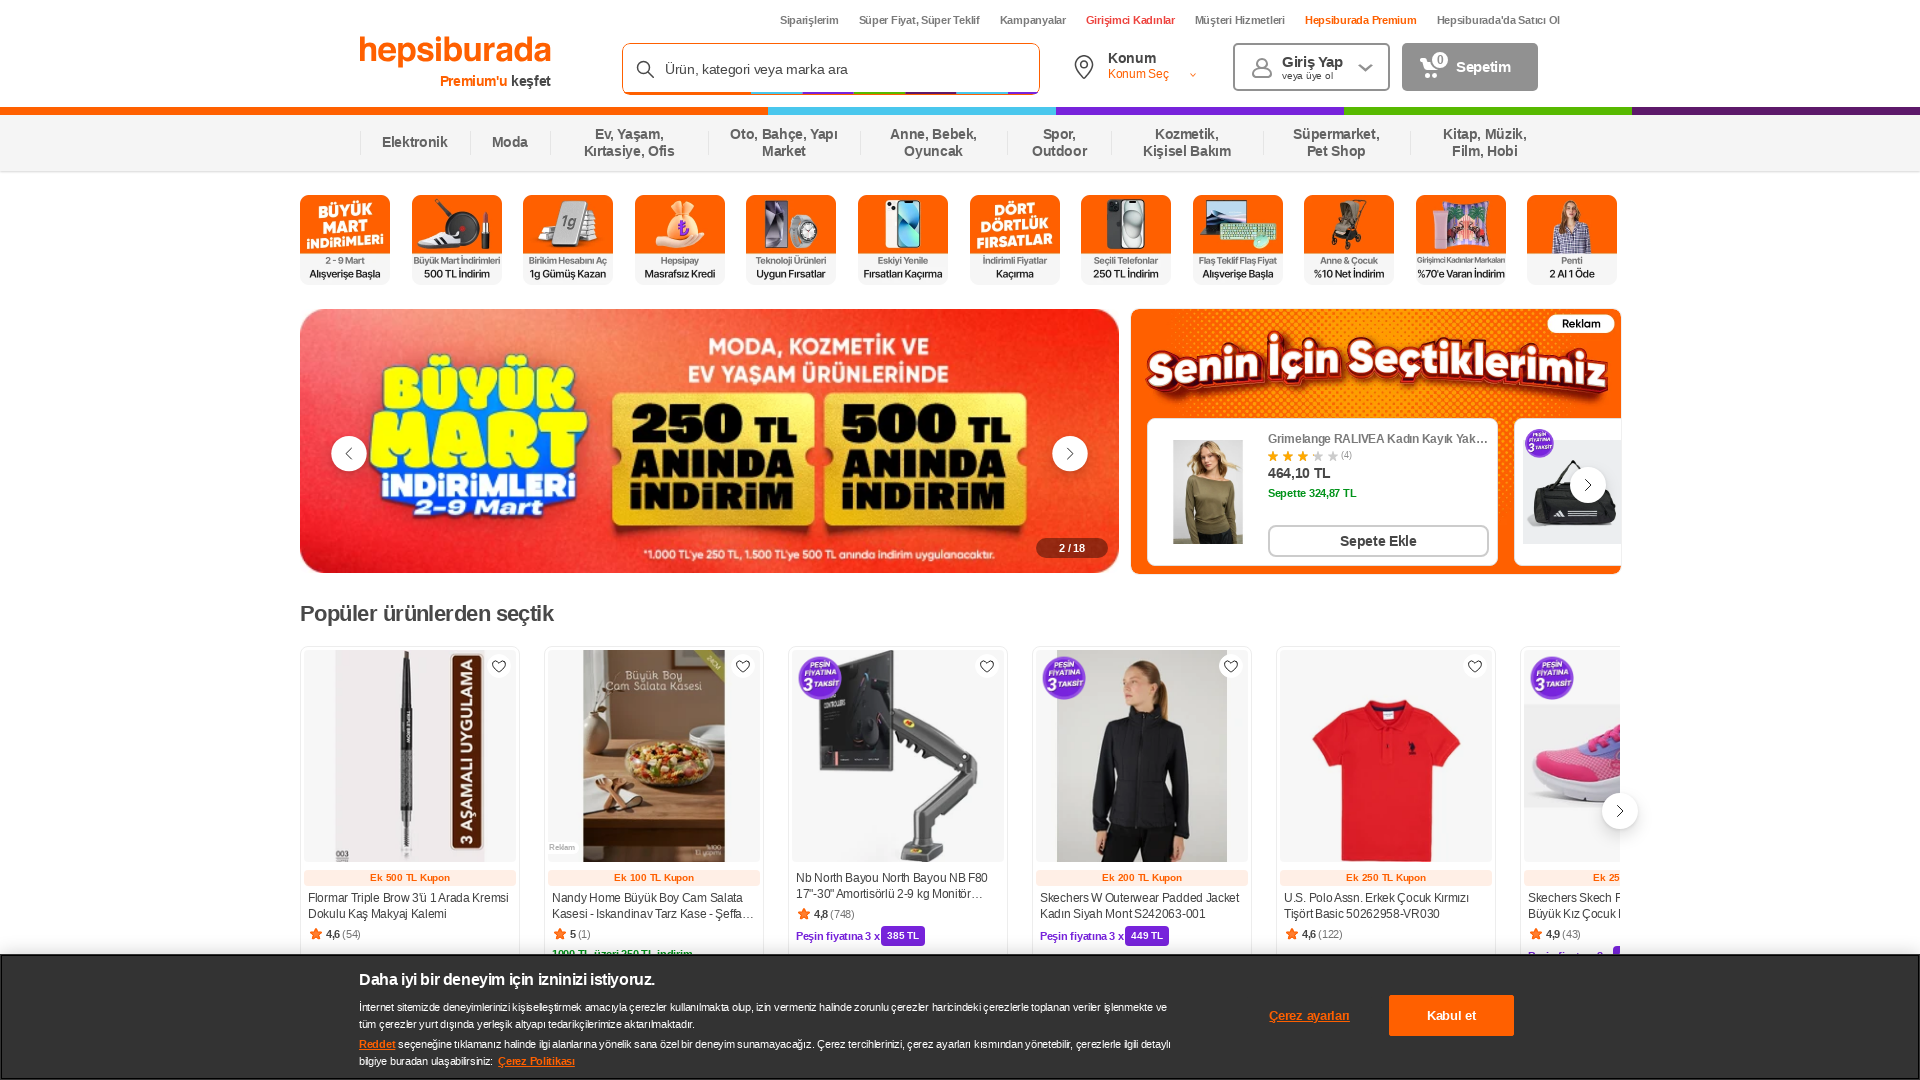